Navigates to the web form page by clicking the corresponding link and verifies the page loads correctly

Starting URL: https://bonigarcia.dev/selenium-webdriver-java/

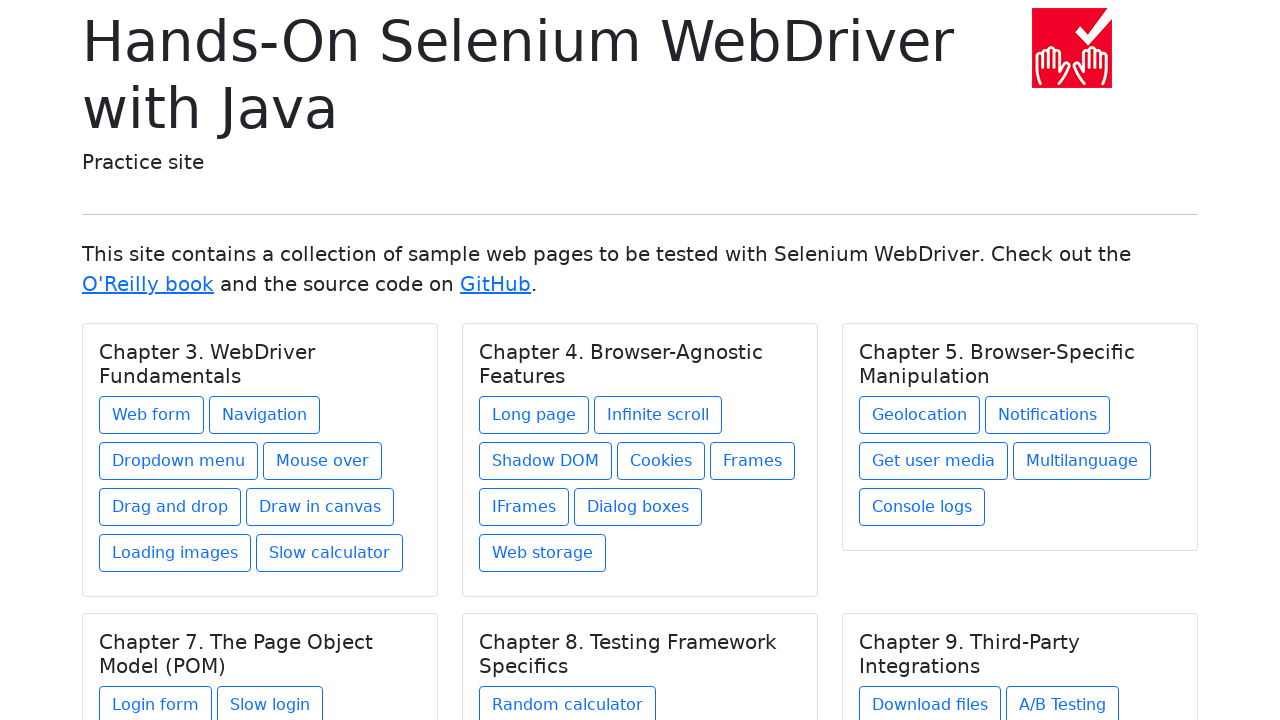

Located web form link element
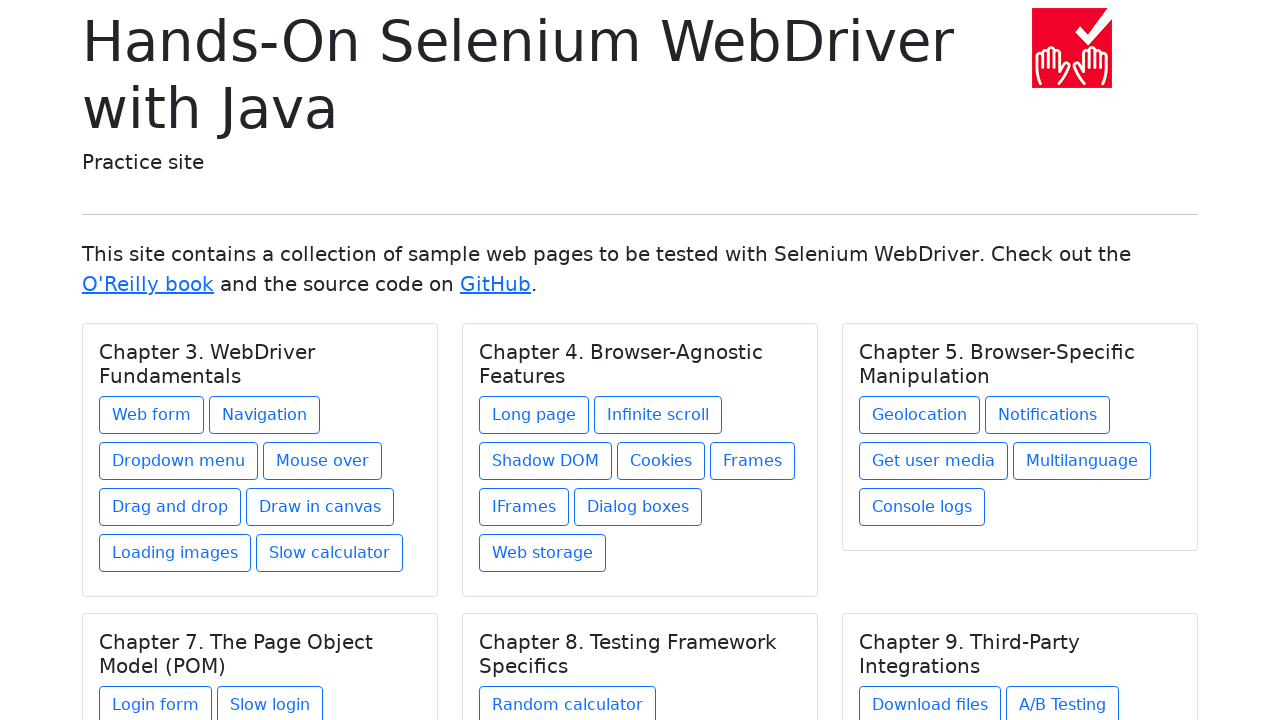

Hovered over web form link at (152, 415) on xpath=//a[@href = 'web-form.html']
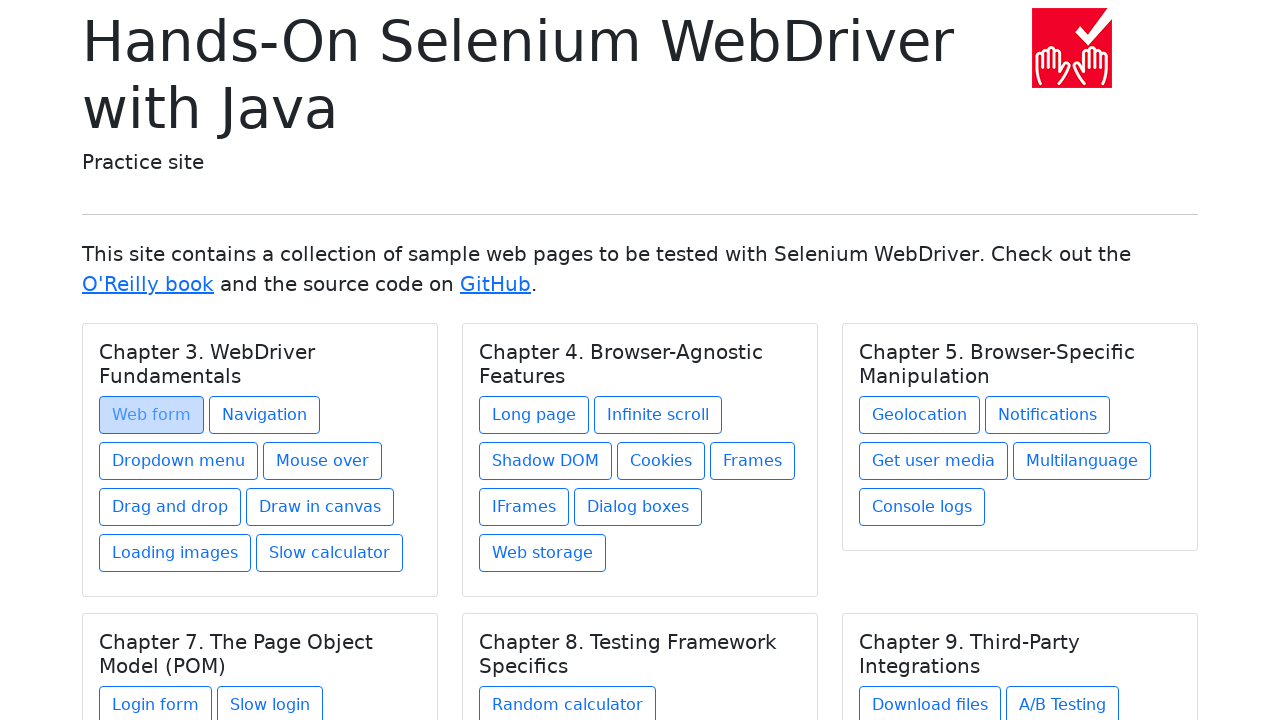

Clicked web form link to navigate to web form page at (152, 415) on xpath=//a[@href = 'web-form.html']
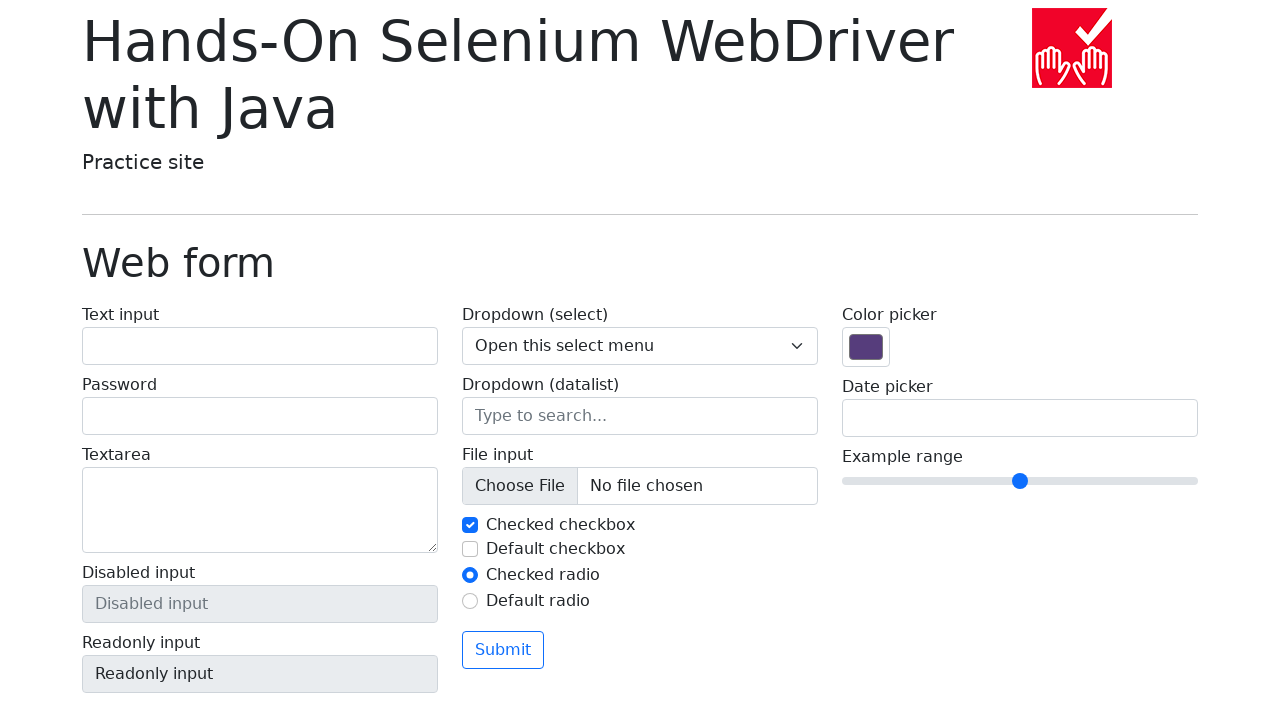

Web form page loaded successfully - display-6 heading element found
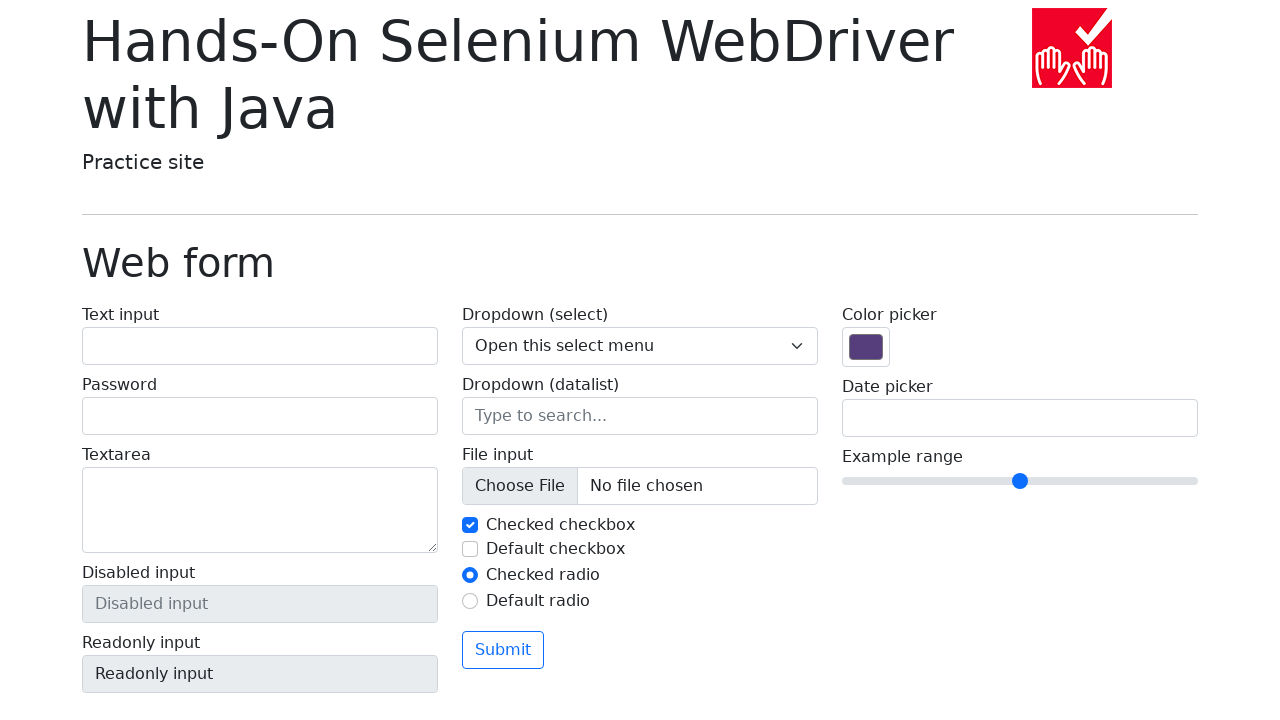

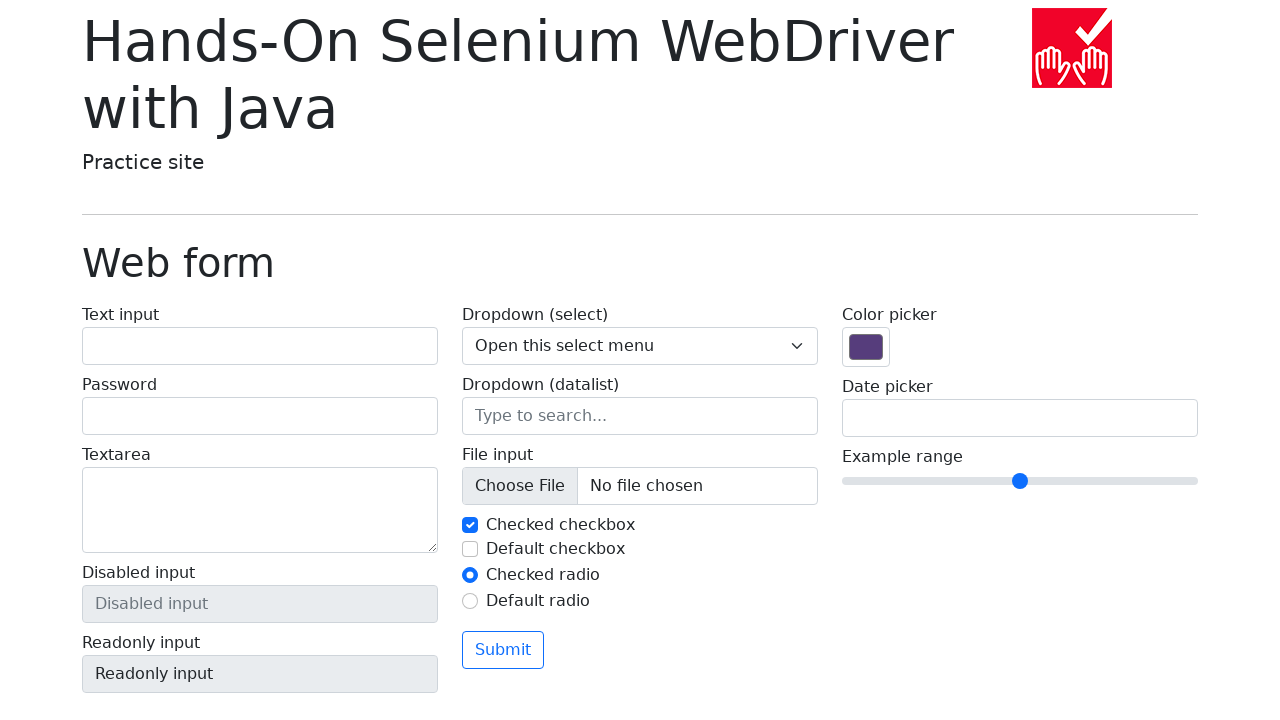